Tests checkbox functionality by navigating to a demo page and clicking on a checkbox element

Starting URL: http://syntaxprojects.com/basic-checkbox-demo.php

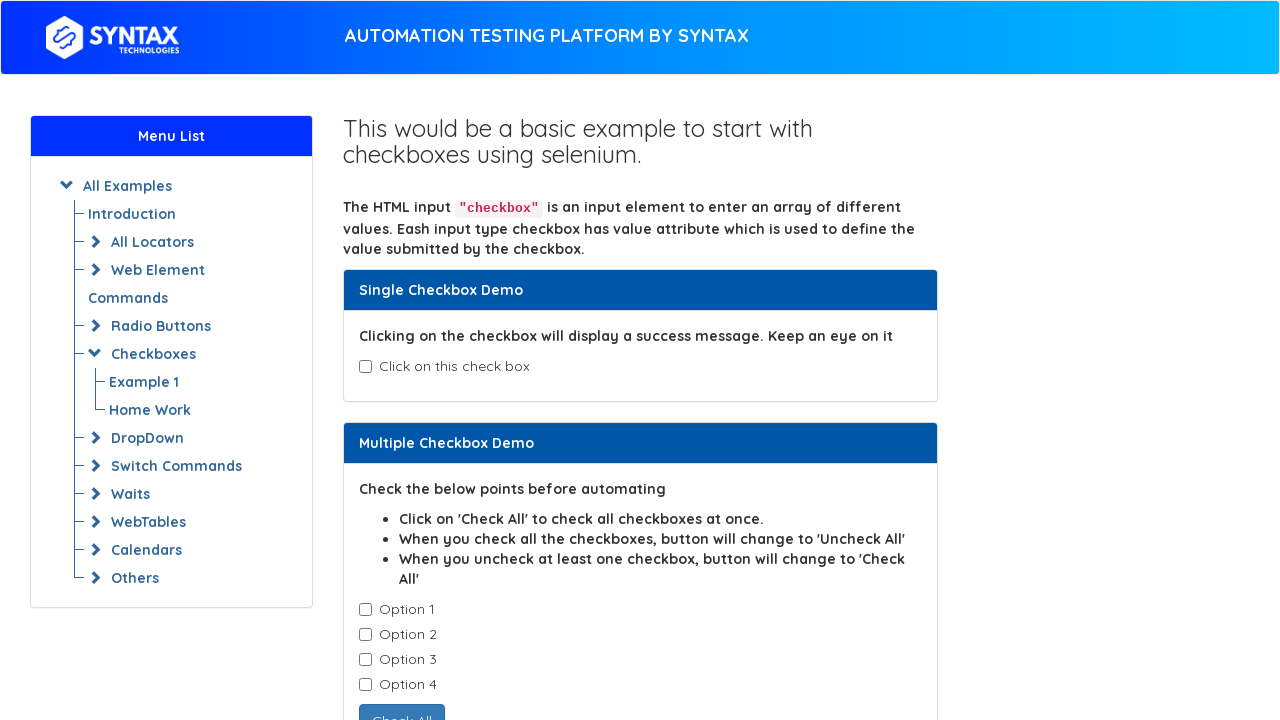

Navigated to checkbox demo page
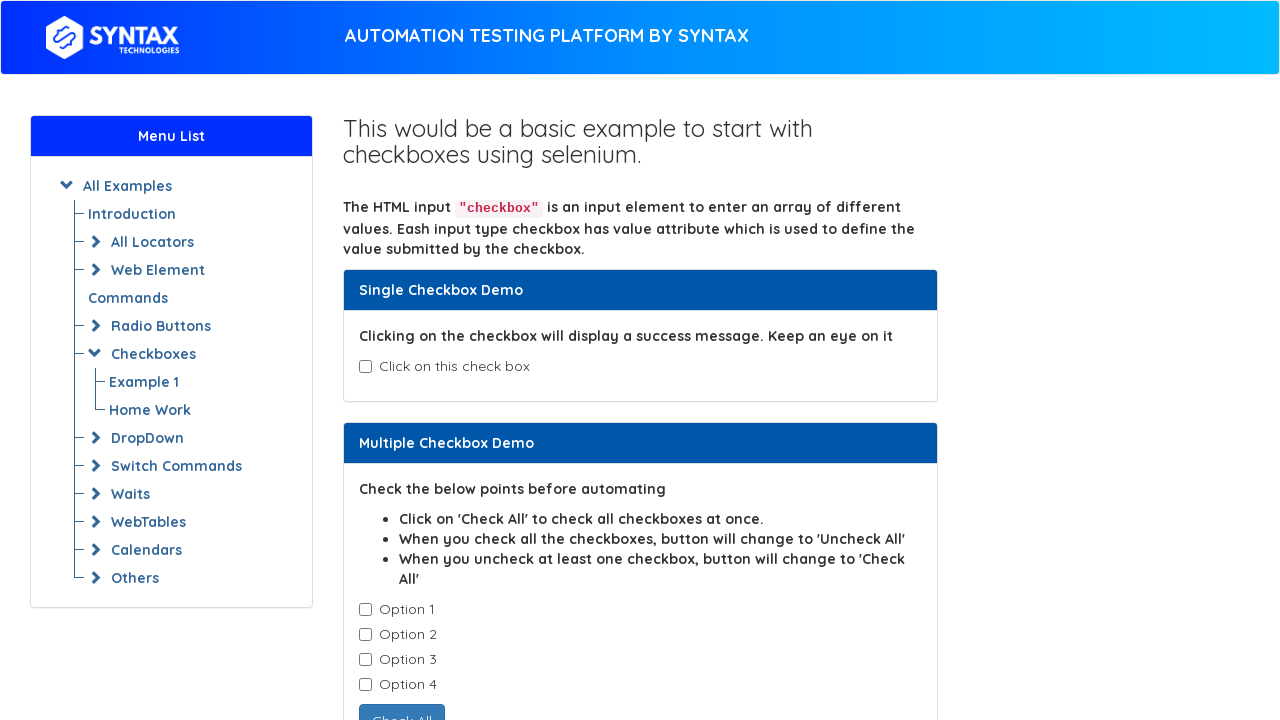

Clicked on checkbox element at (365, 367) on #isAgeSelected
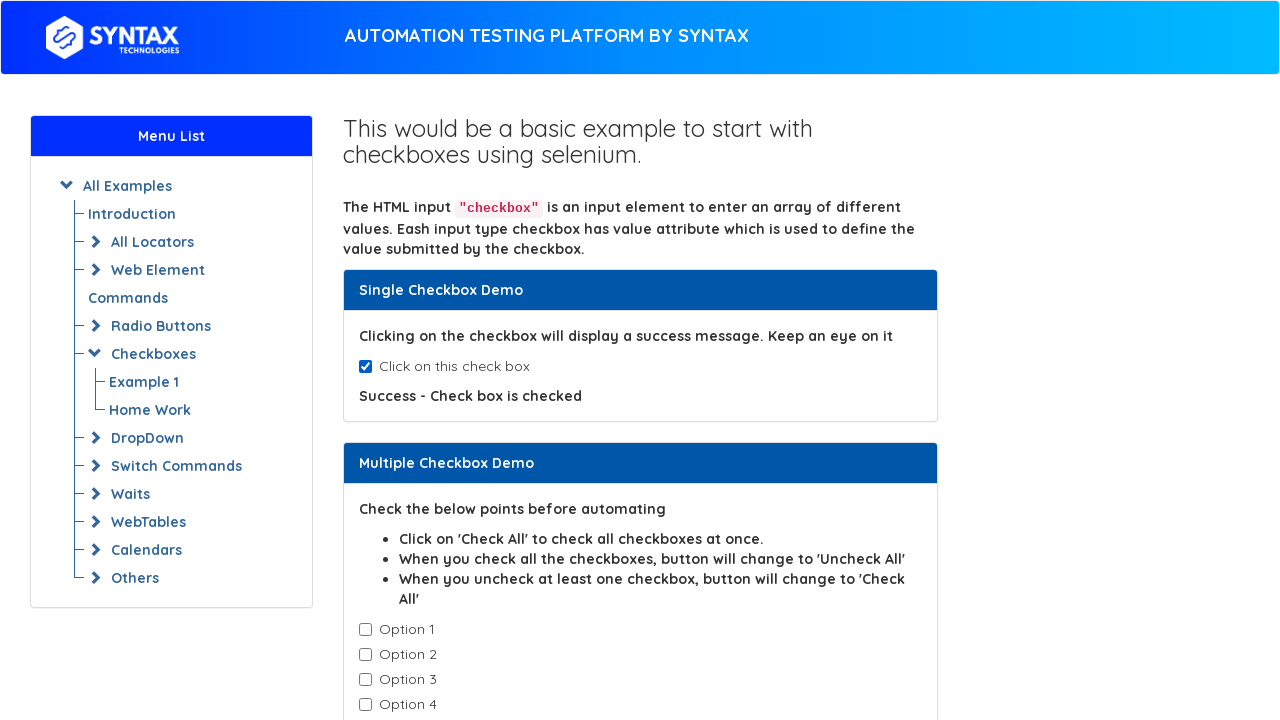

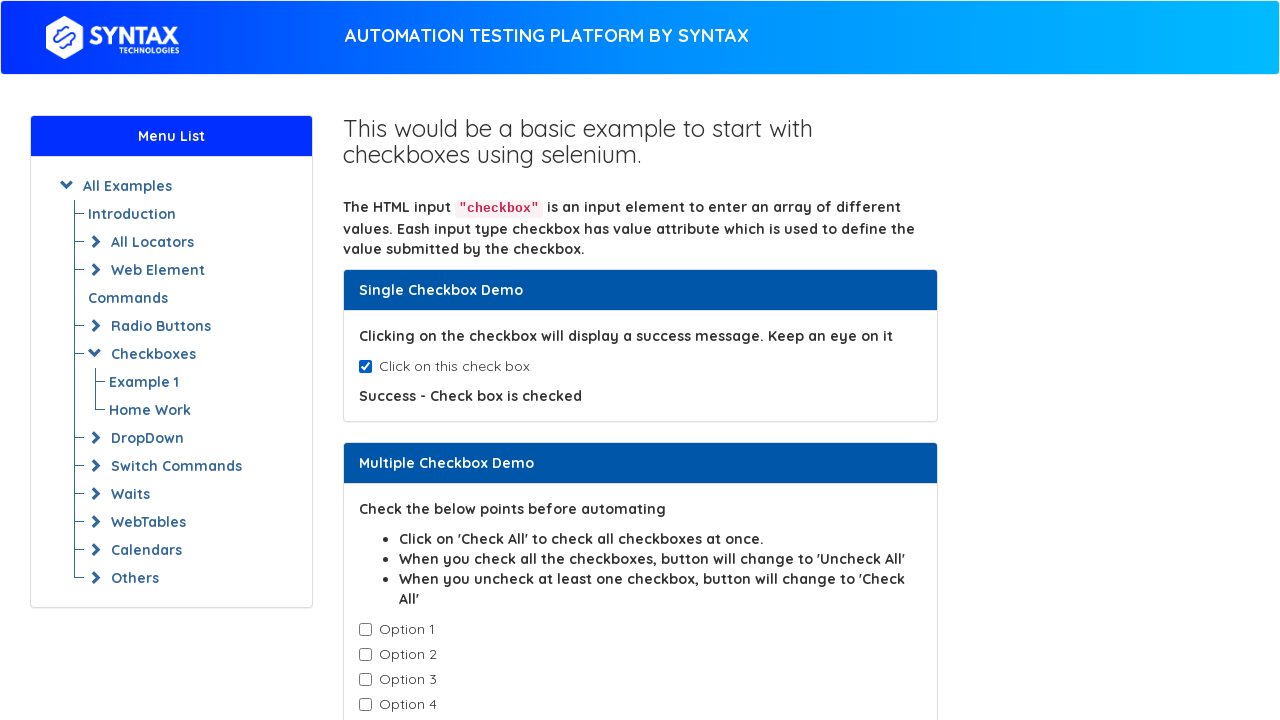